Tests dynamic content loading by clicking a Start button and verifying that "Hello World!" text becomes visible after loading completes

Starting URL: https://the-internet.herokuapp.com/dynamic_loading/1

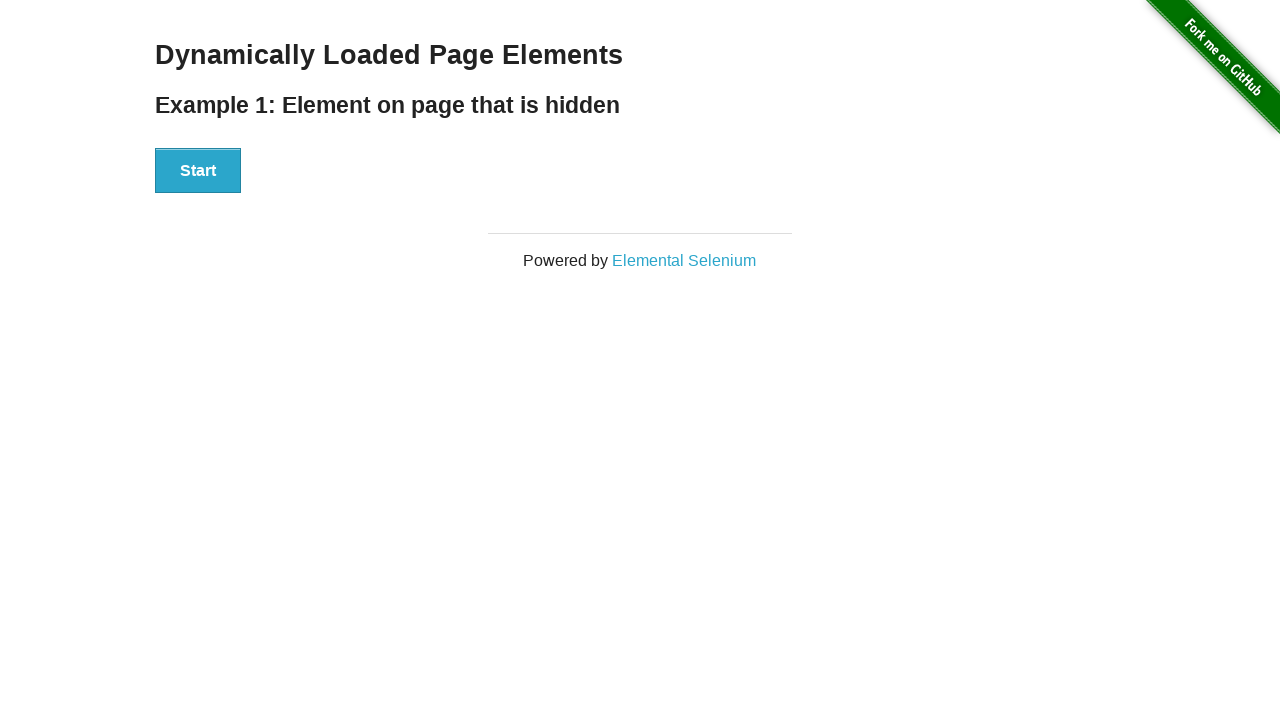

Clicked the Start button to initiate dynamic content loading at (198, 171) on button:text('Start')
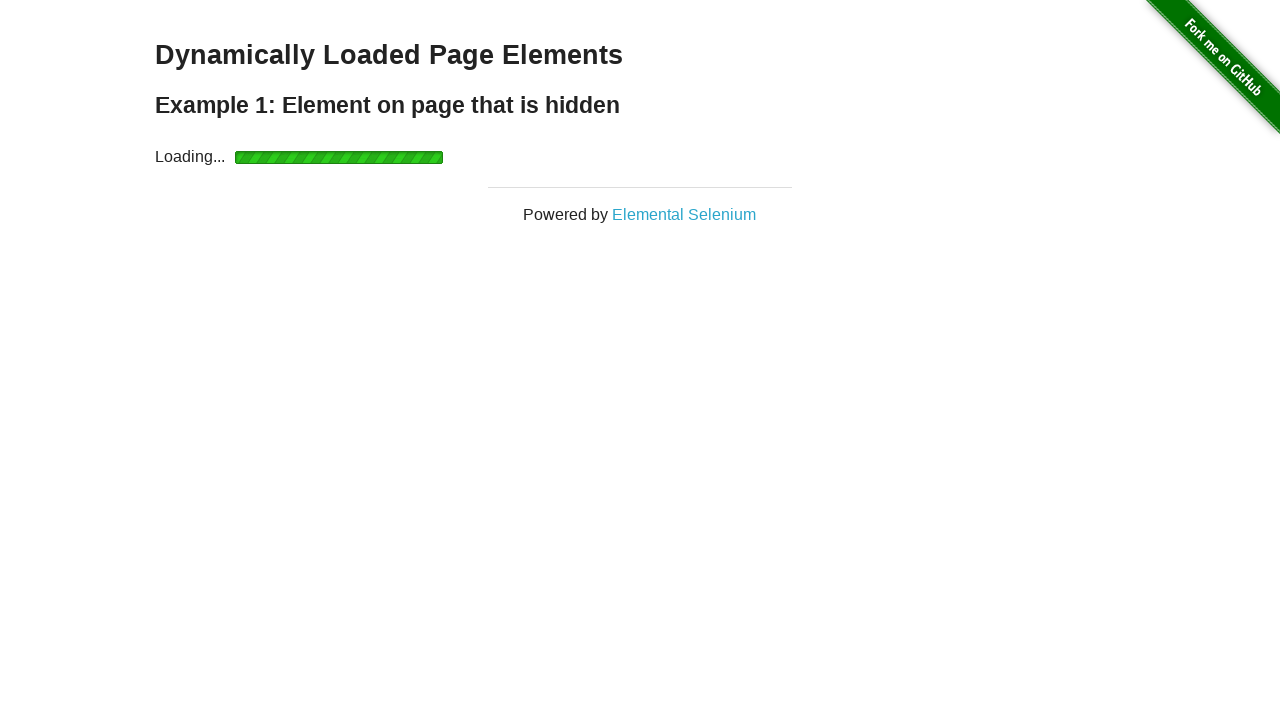

Waited for 'Hello World!' text to become visible after loading completes
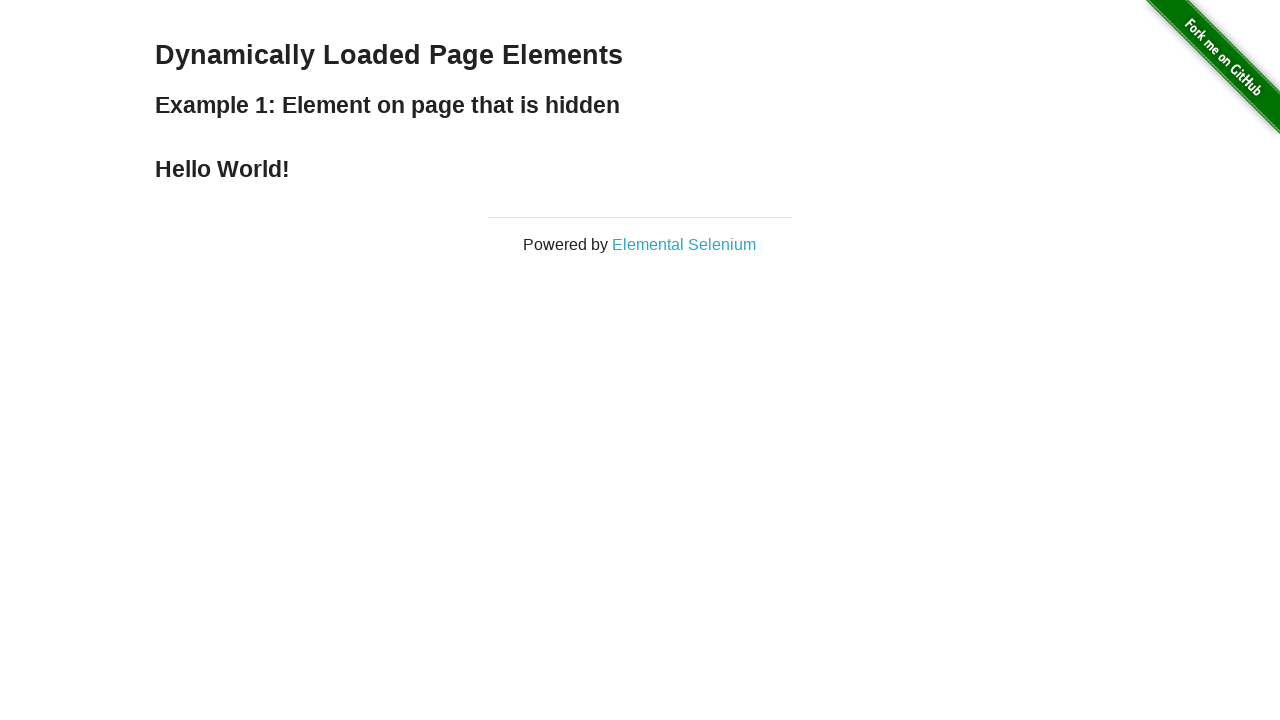

Verified that 'Hello World!' text is visible on the page
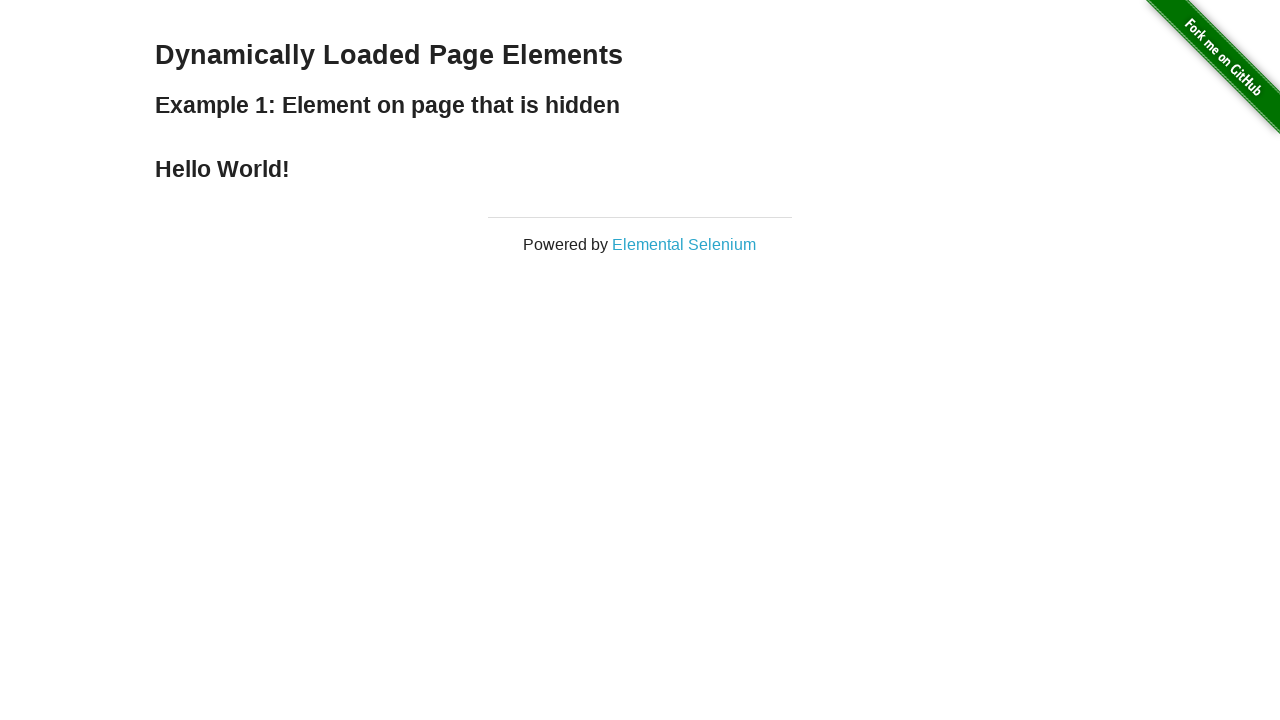

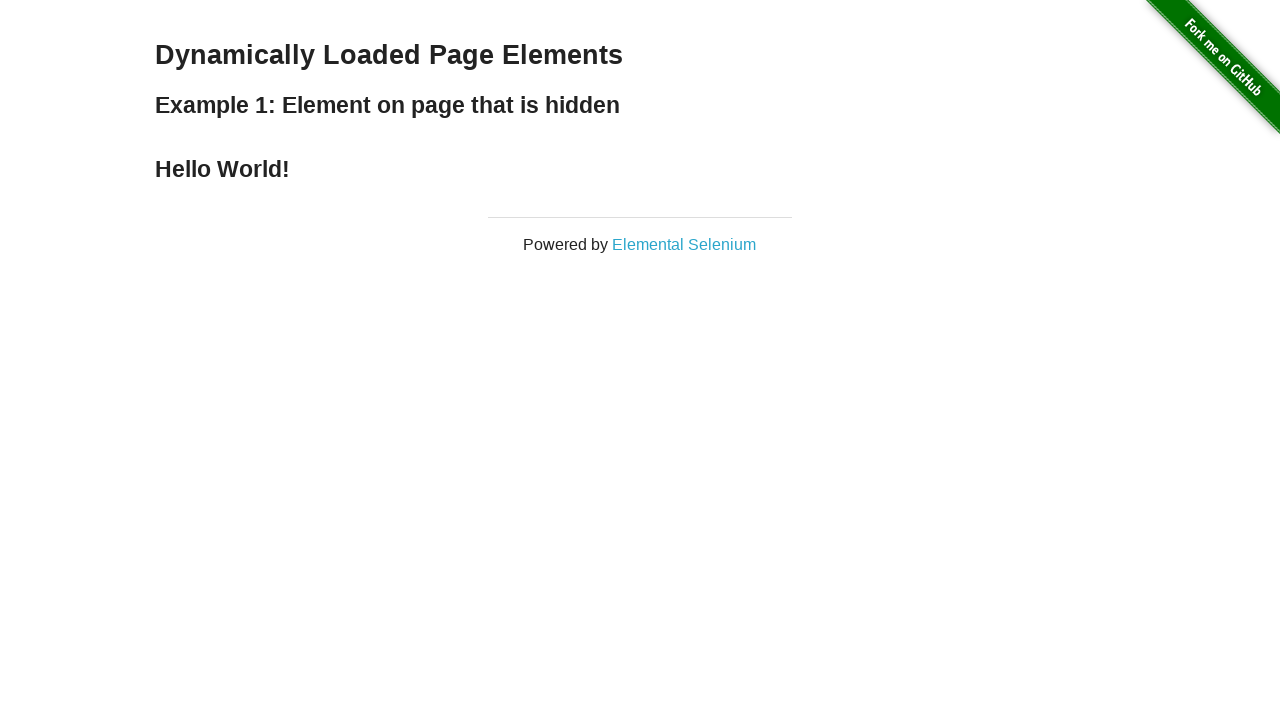